Tests multiple window handling by navigating to Gmail, clicking the Help link which opens a new window, switching to that window, and clicking the Community link.

Starting URL: https://www.gmail.com/

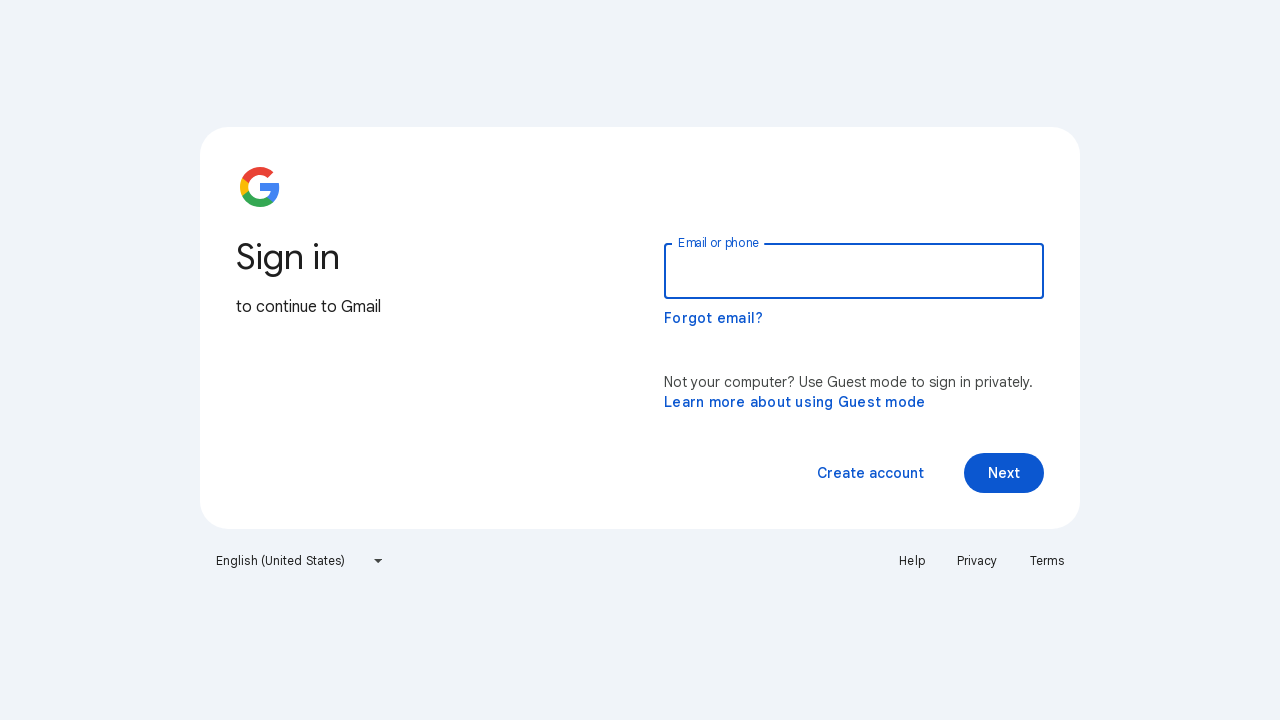

Clicked Help link to open new window at (912, 561) on text=Help
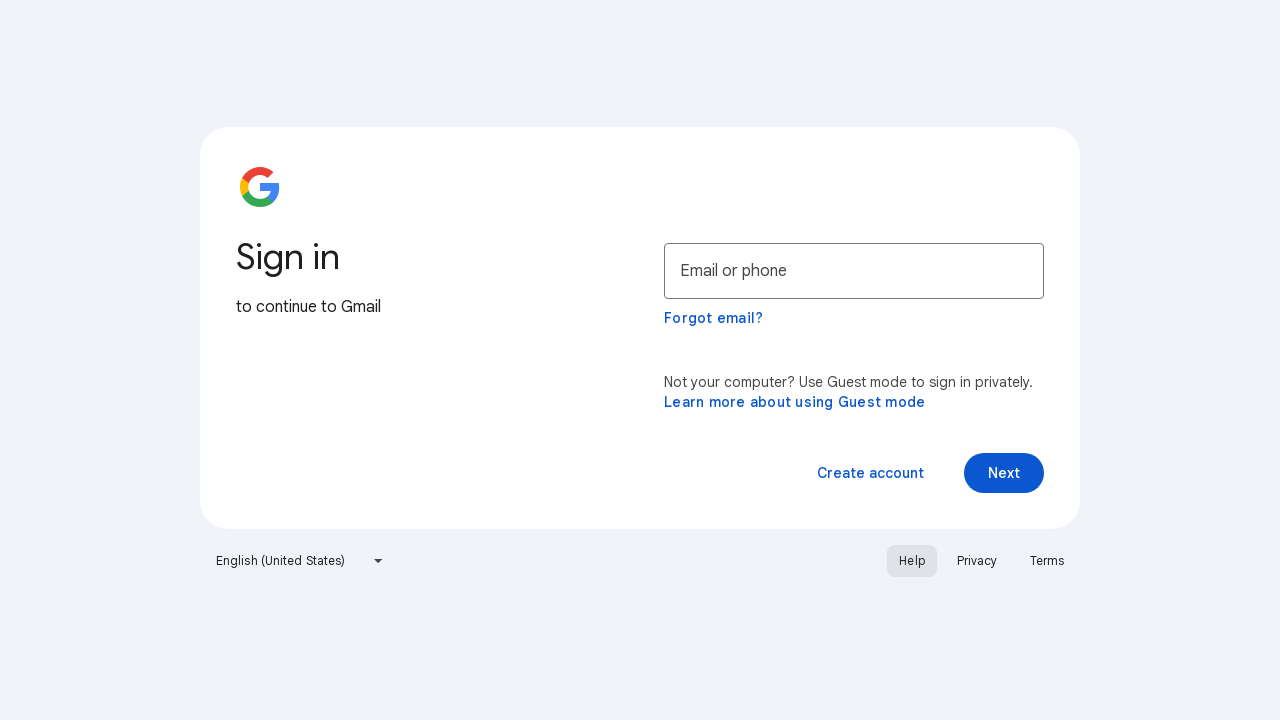

Captured new window/page object
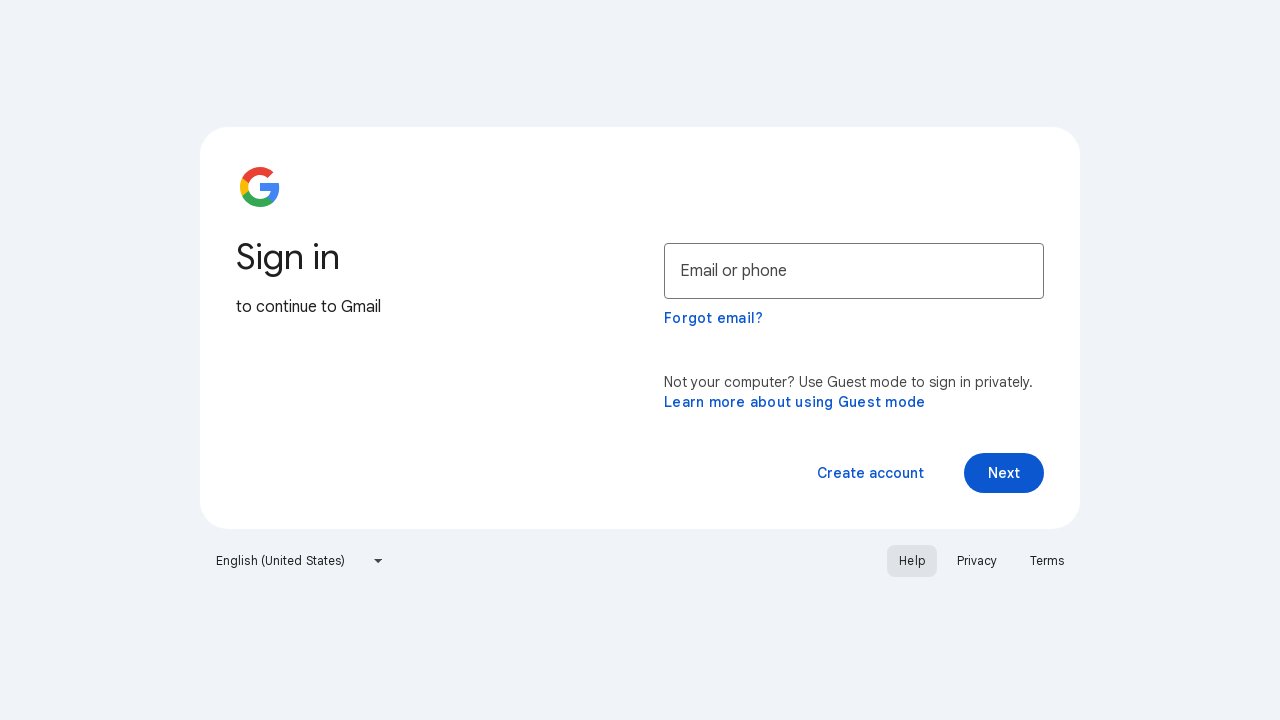

New page loaded successfully
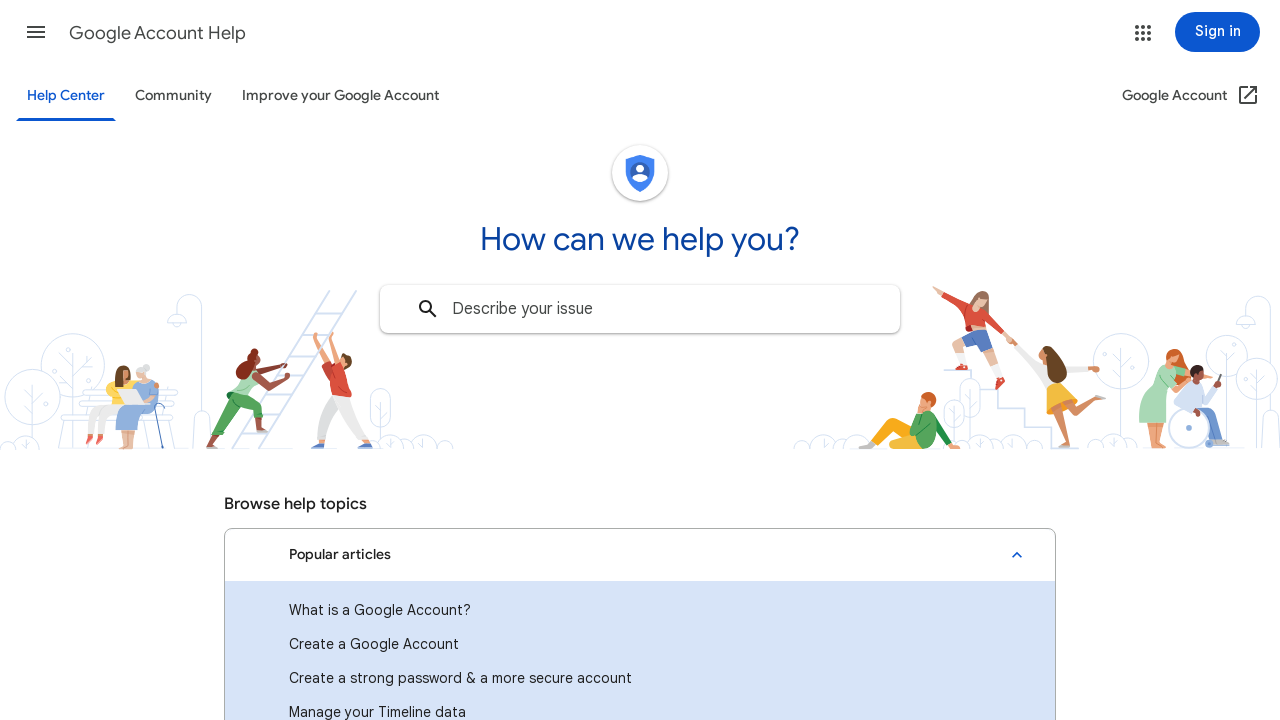

Clicked Community link in Help page at (174, 96) on text=Community
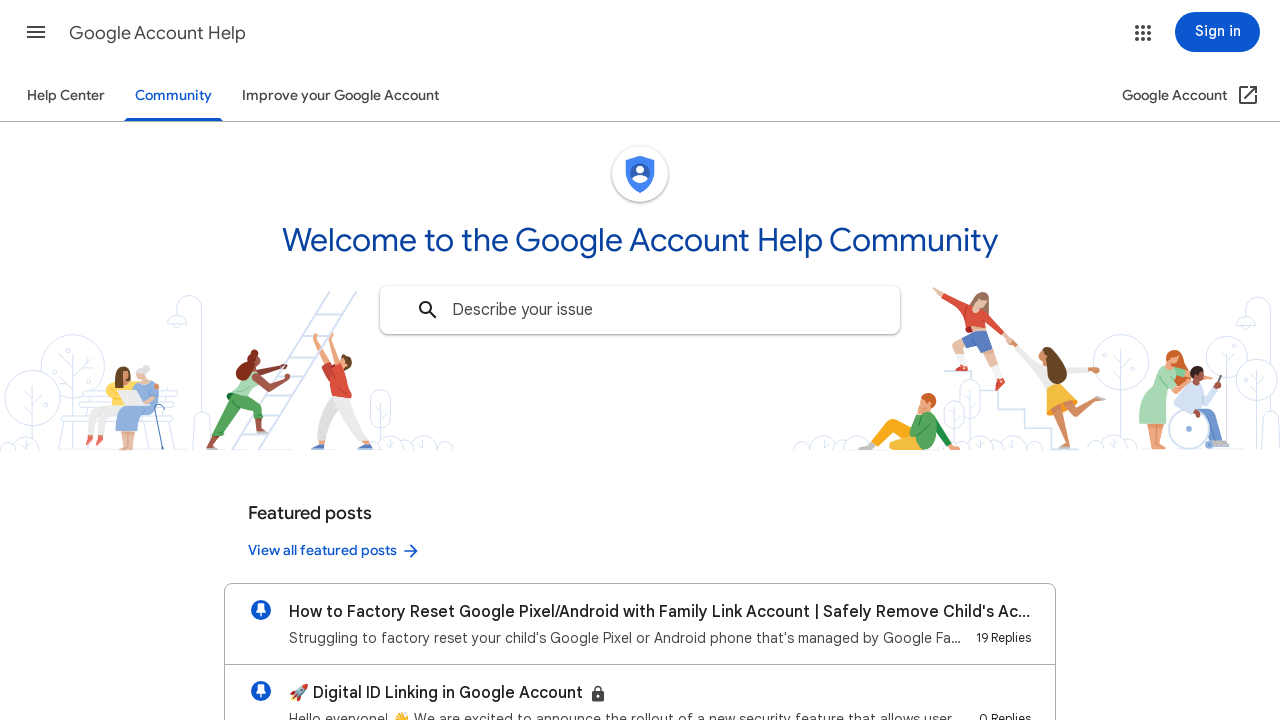

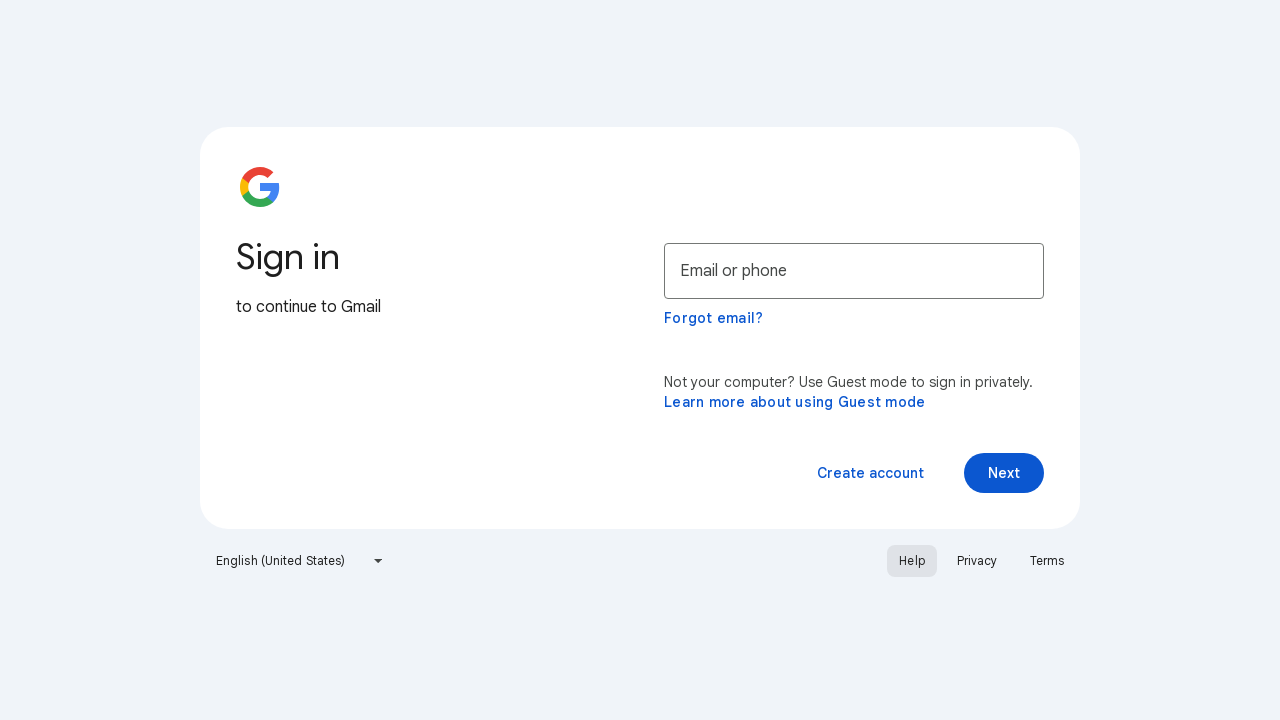